Navigates to the Components Guide website and captures the accessibility tree snapshot for inspection

Starting URL: https://components.guide/

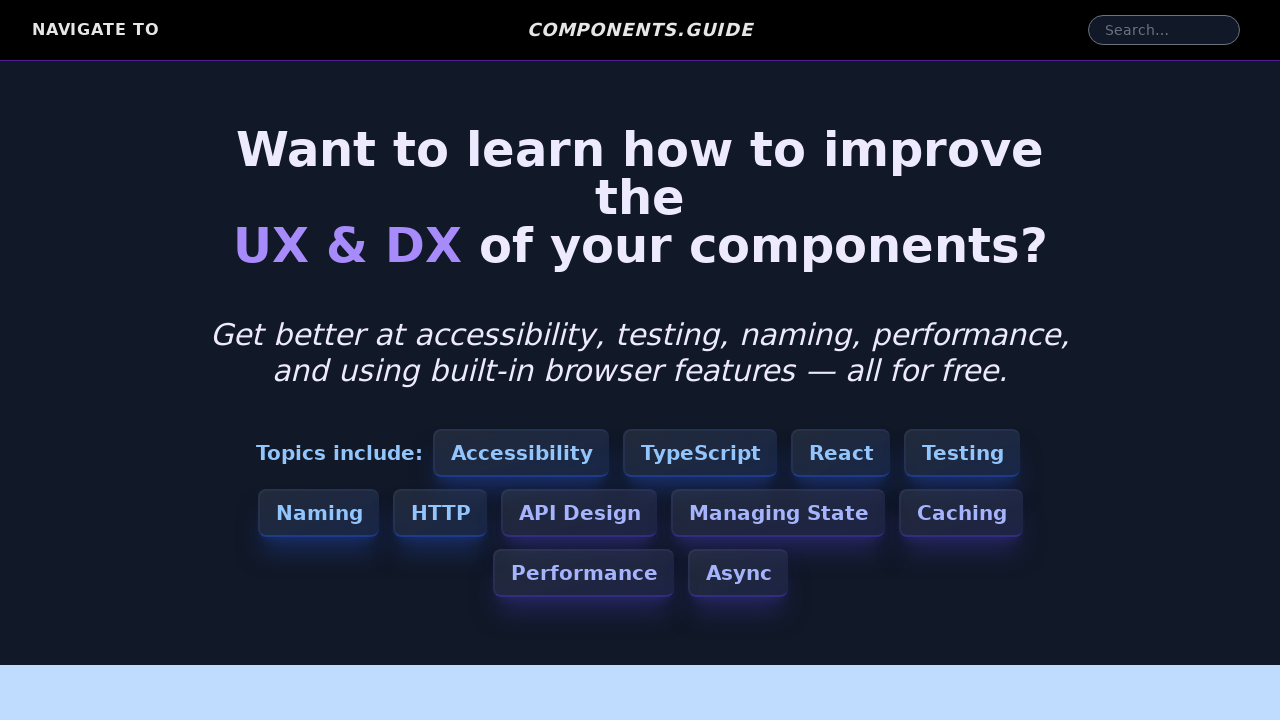

Navigated to Components Guide website
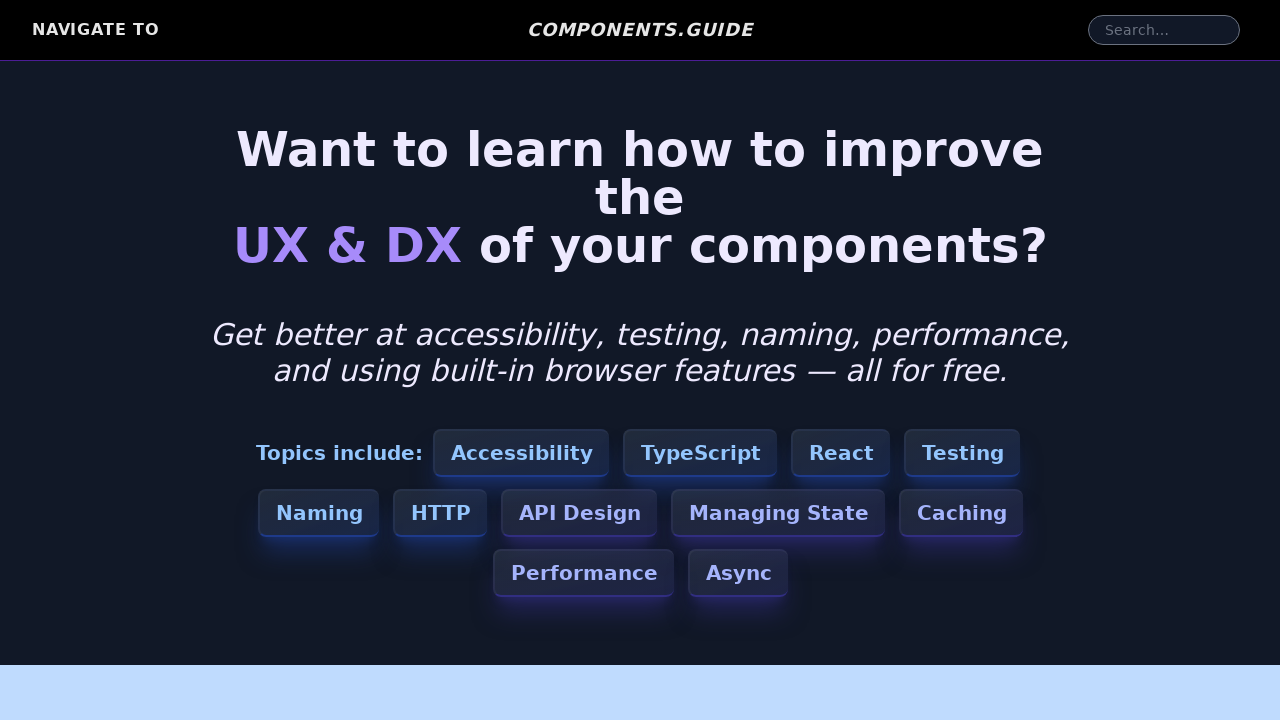

Page fully loaded (domcontentloaded)
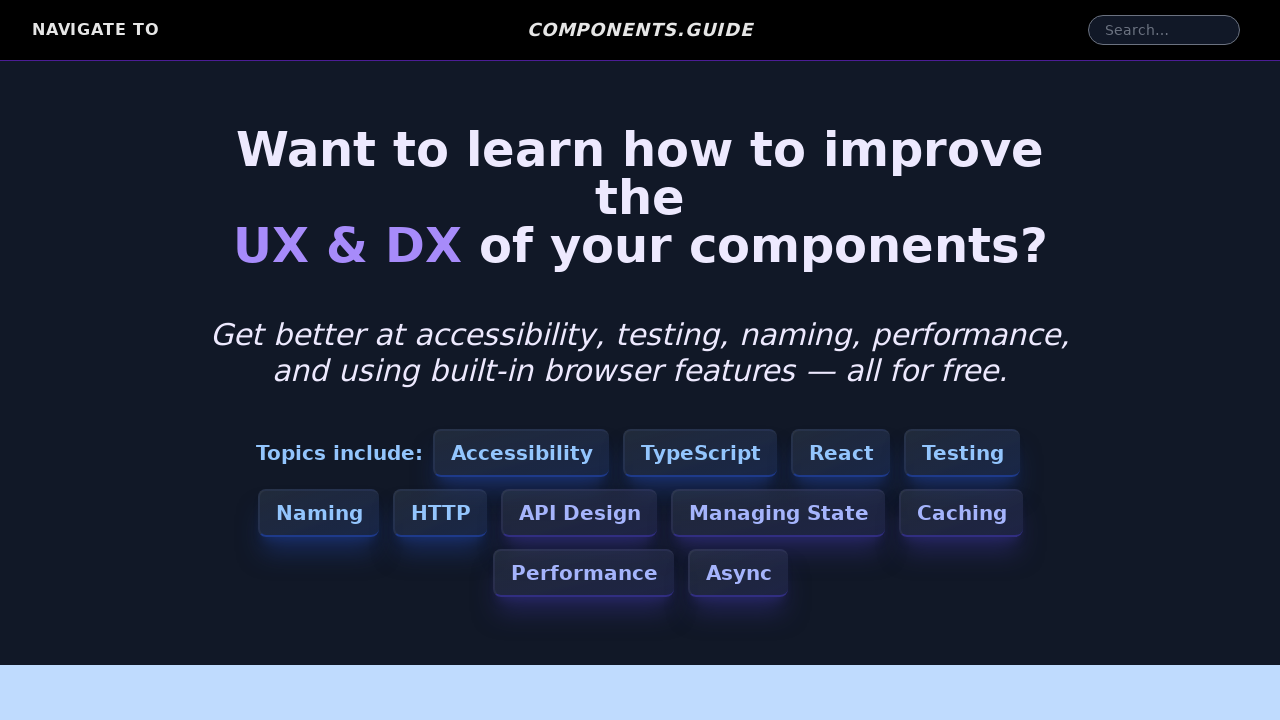

Captured accessibility tree snapshot
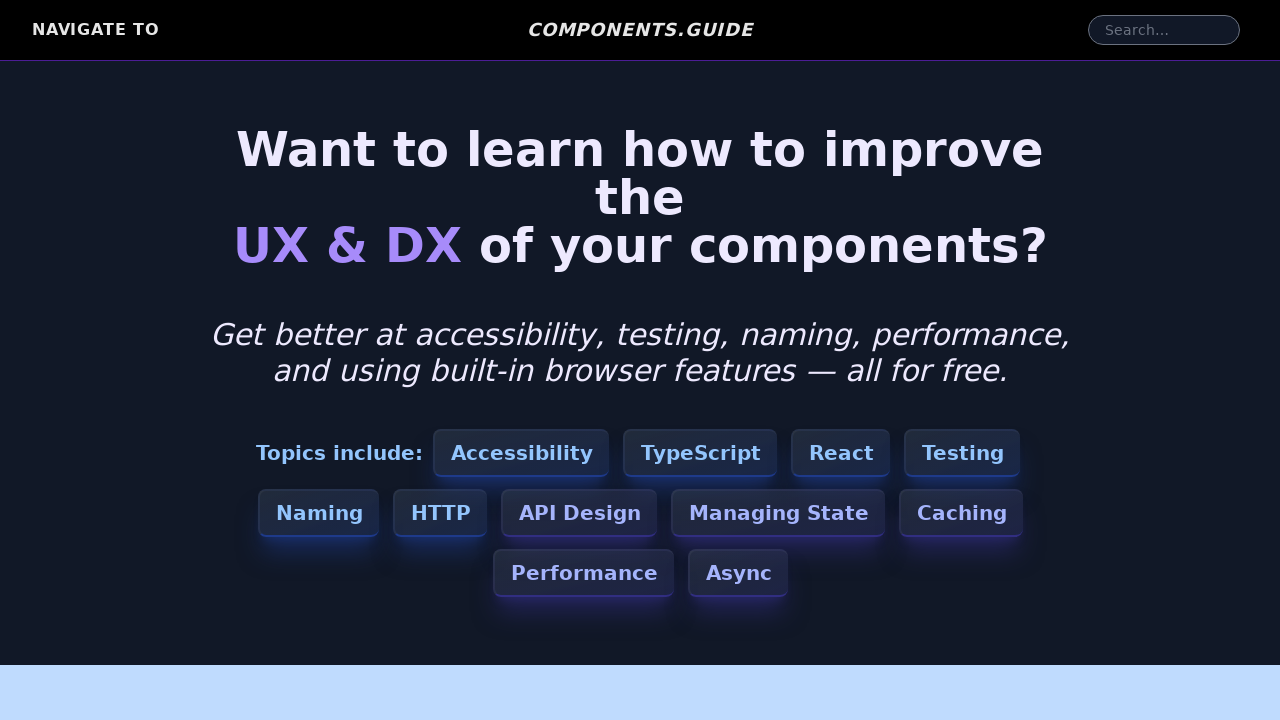

Accessibility tree verified with role: WebArea
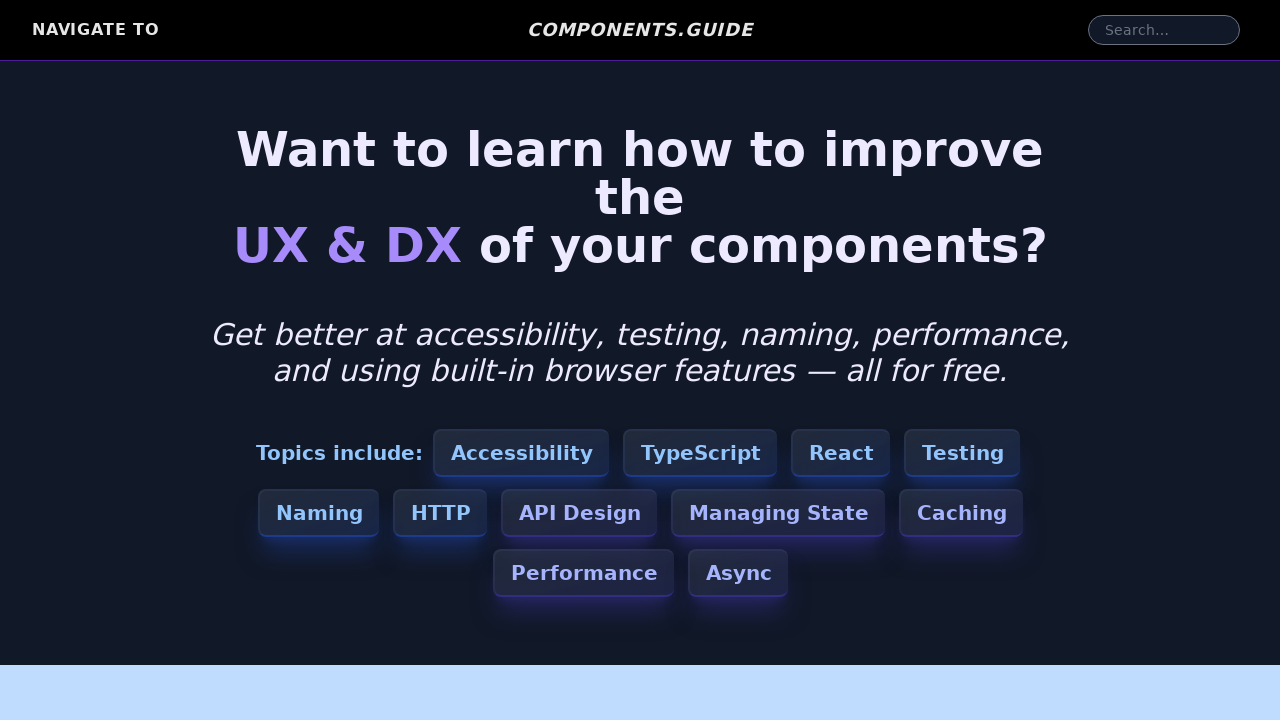

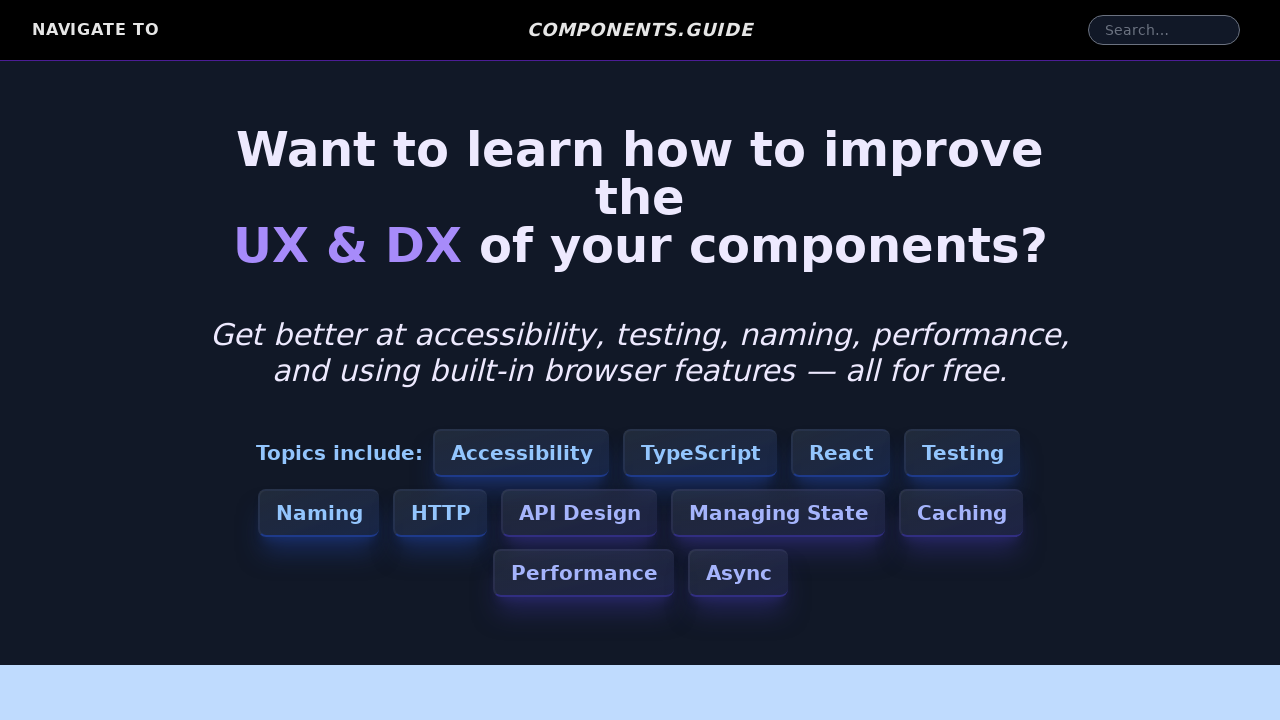